Tests the toggle functionality of hide/show button on W3Schools page by verifying element visibility changes when button is clicked

Starting URL: https://www.w3schools.com/howto/howto_js_toggle_hide_show.asp

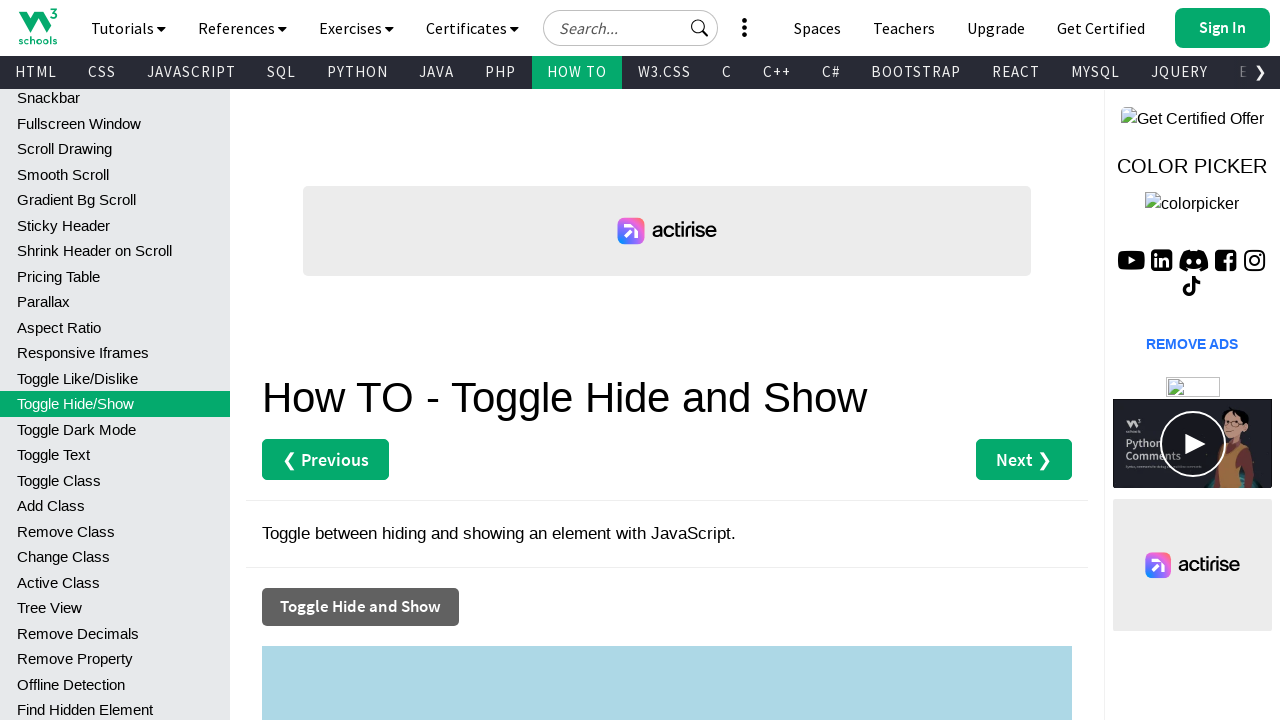

Verified that the text element with id 'myDIV' is initially visible
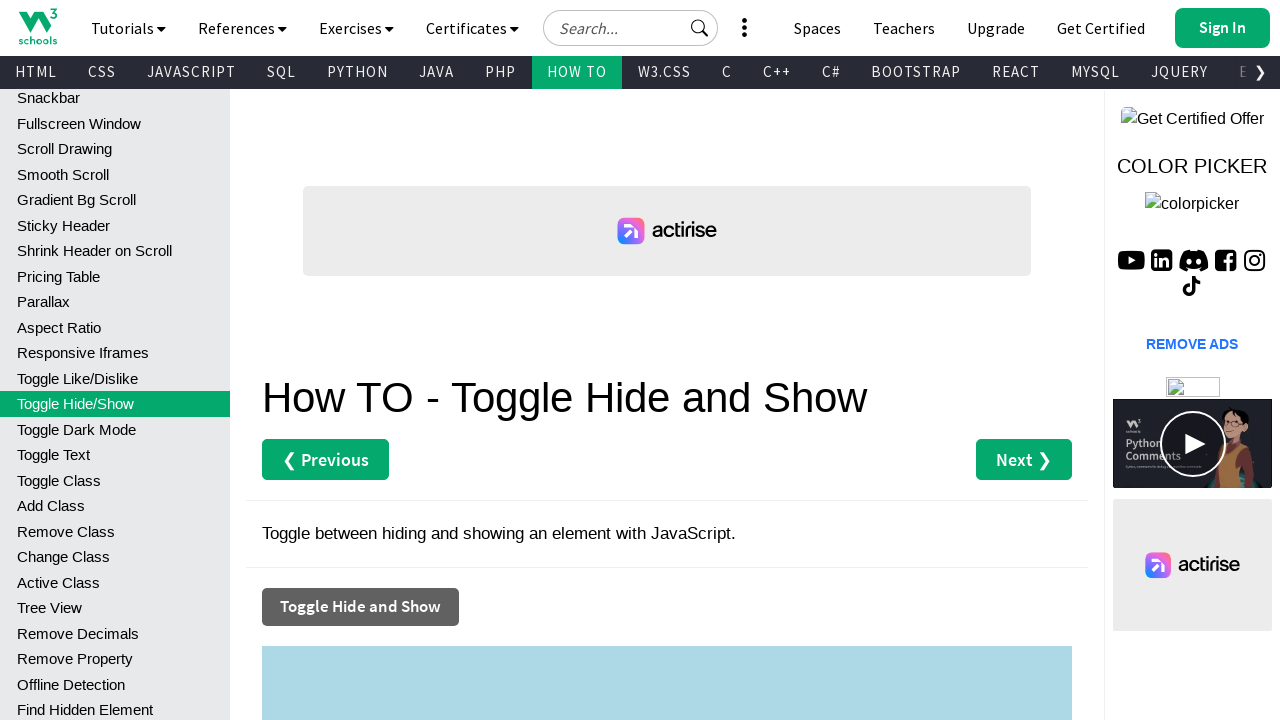

Clicked the 'Toggle Hide and Show' button at (360, 607) on xpath=//button[.='Toggle Hide and Show']
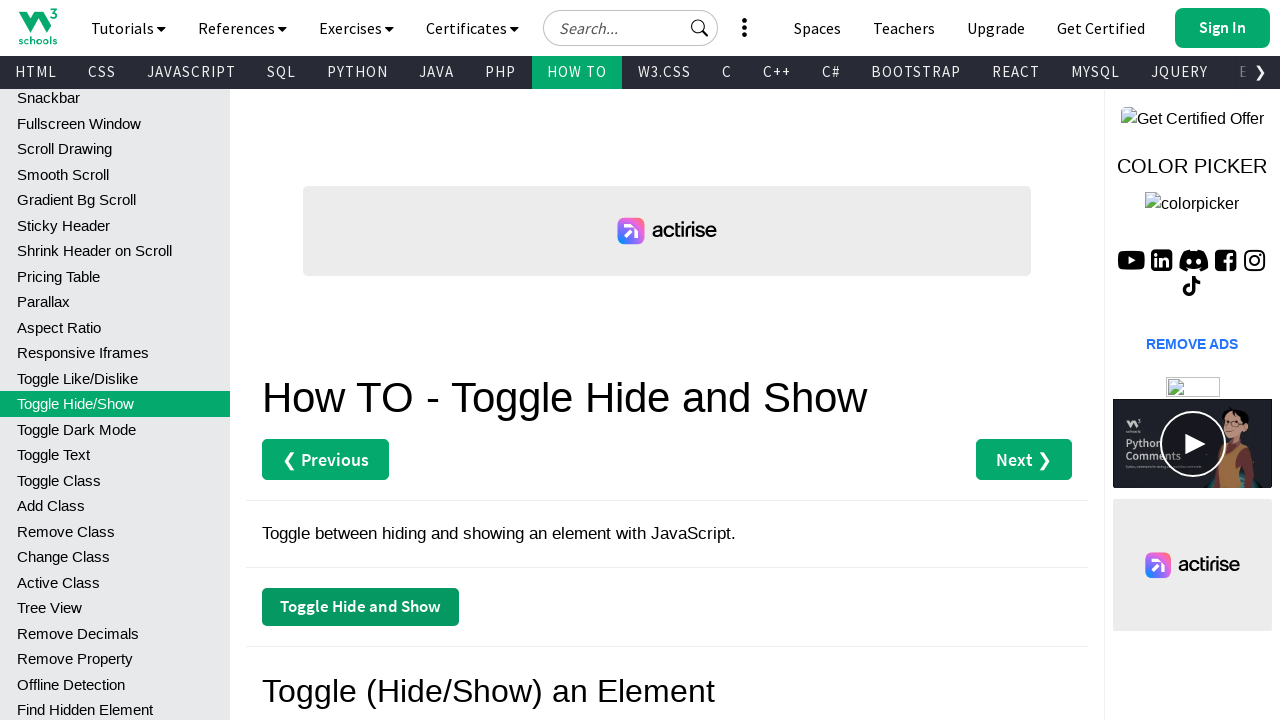

Verified that the text element is now hidden after clicking the toggle button
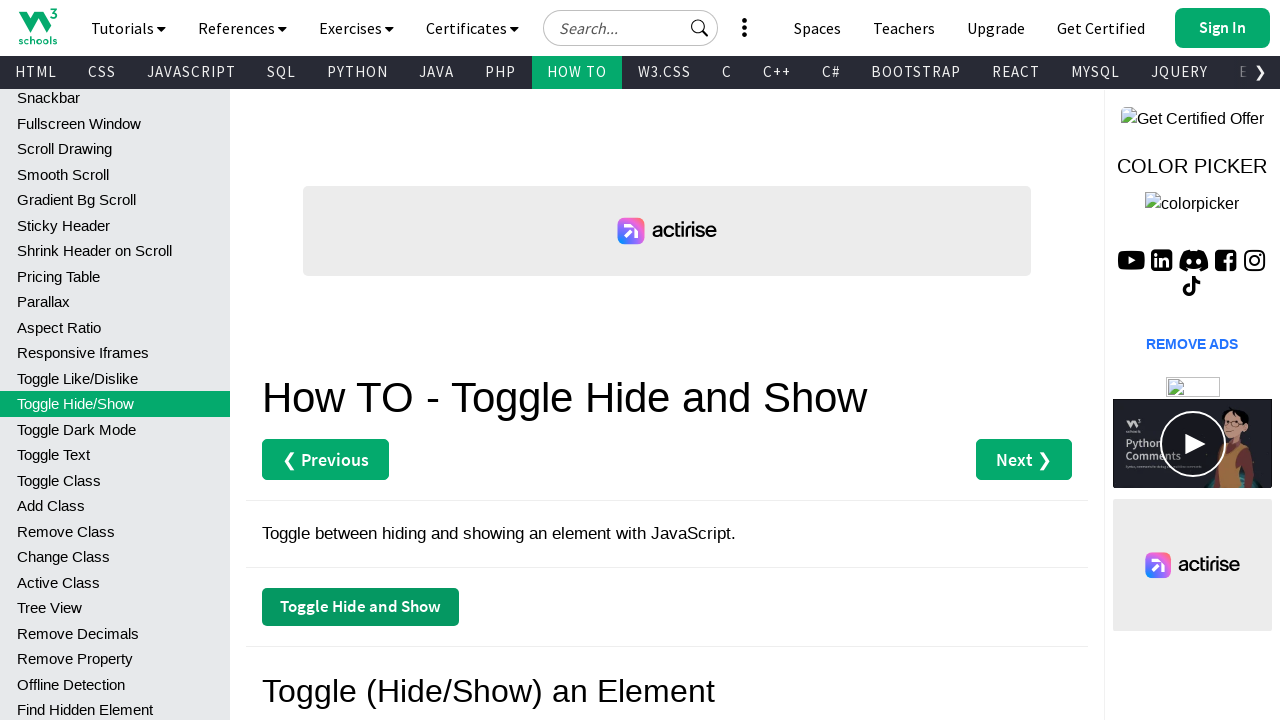

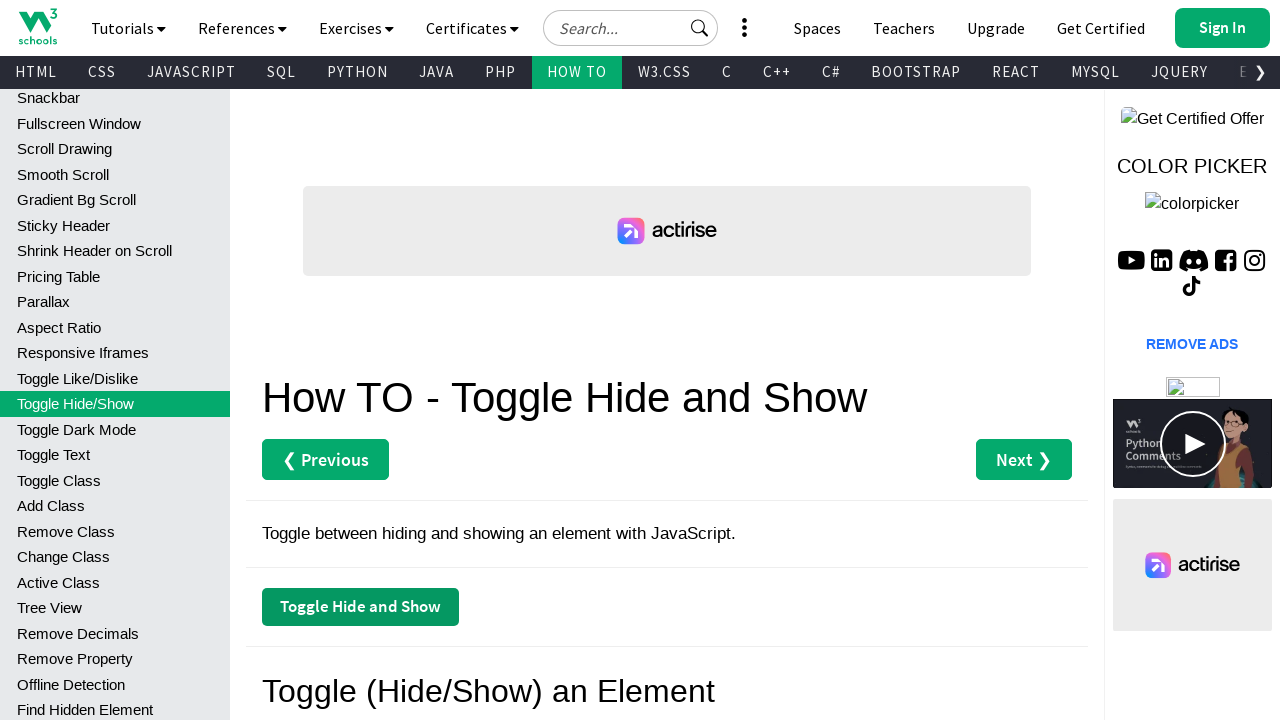